Tests the Puerto Rico Recovery website by navigating from the home page to the Financial Summary section, applying a filter for COR3 managing agency, and verifying that allocated amounts match between pages.

Starting URL: https://www.recovery.pr/

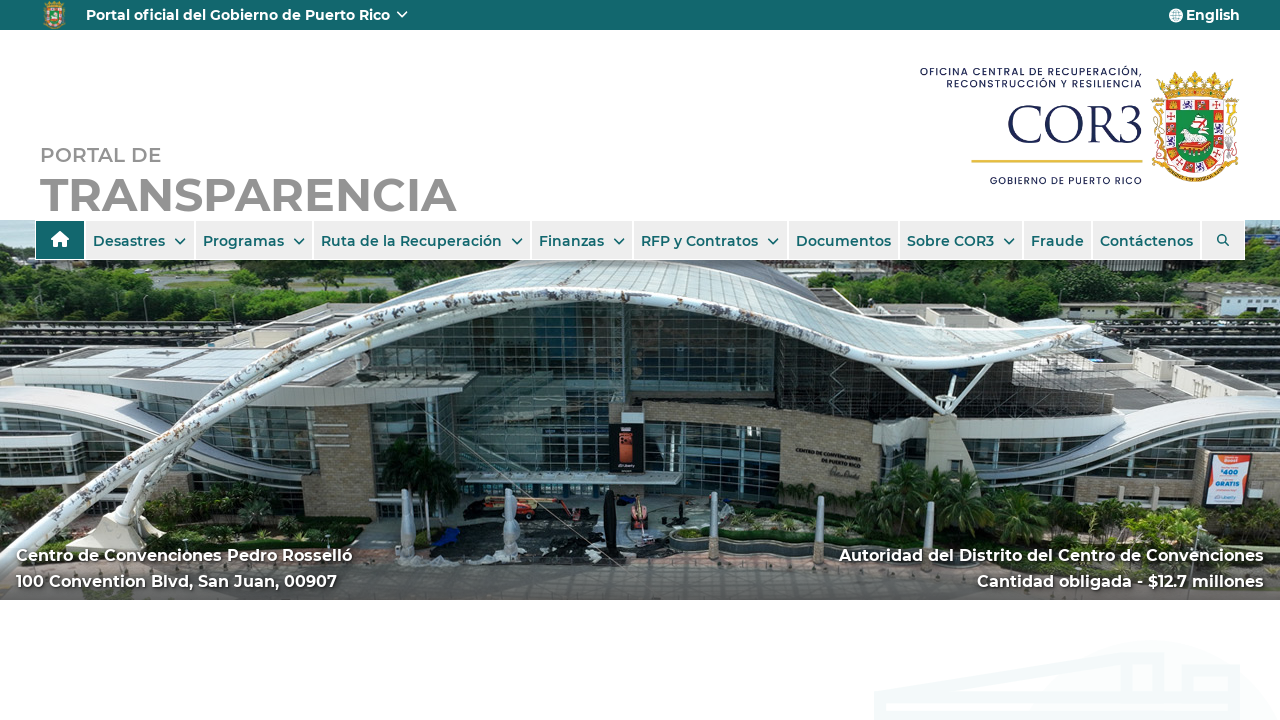

Set viewport size to 1700x1080
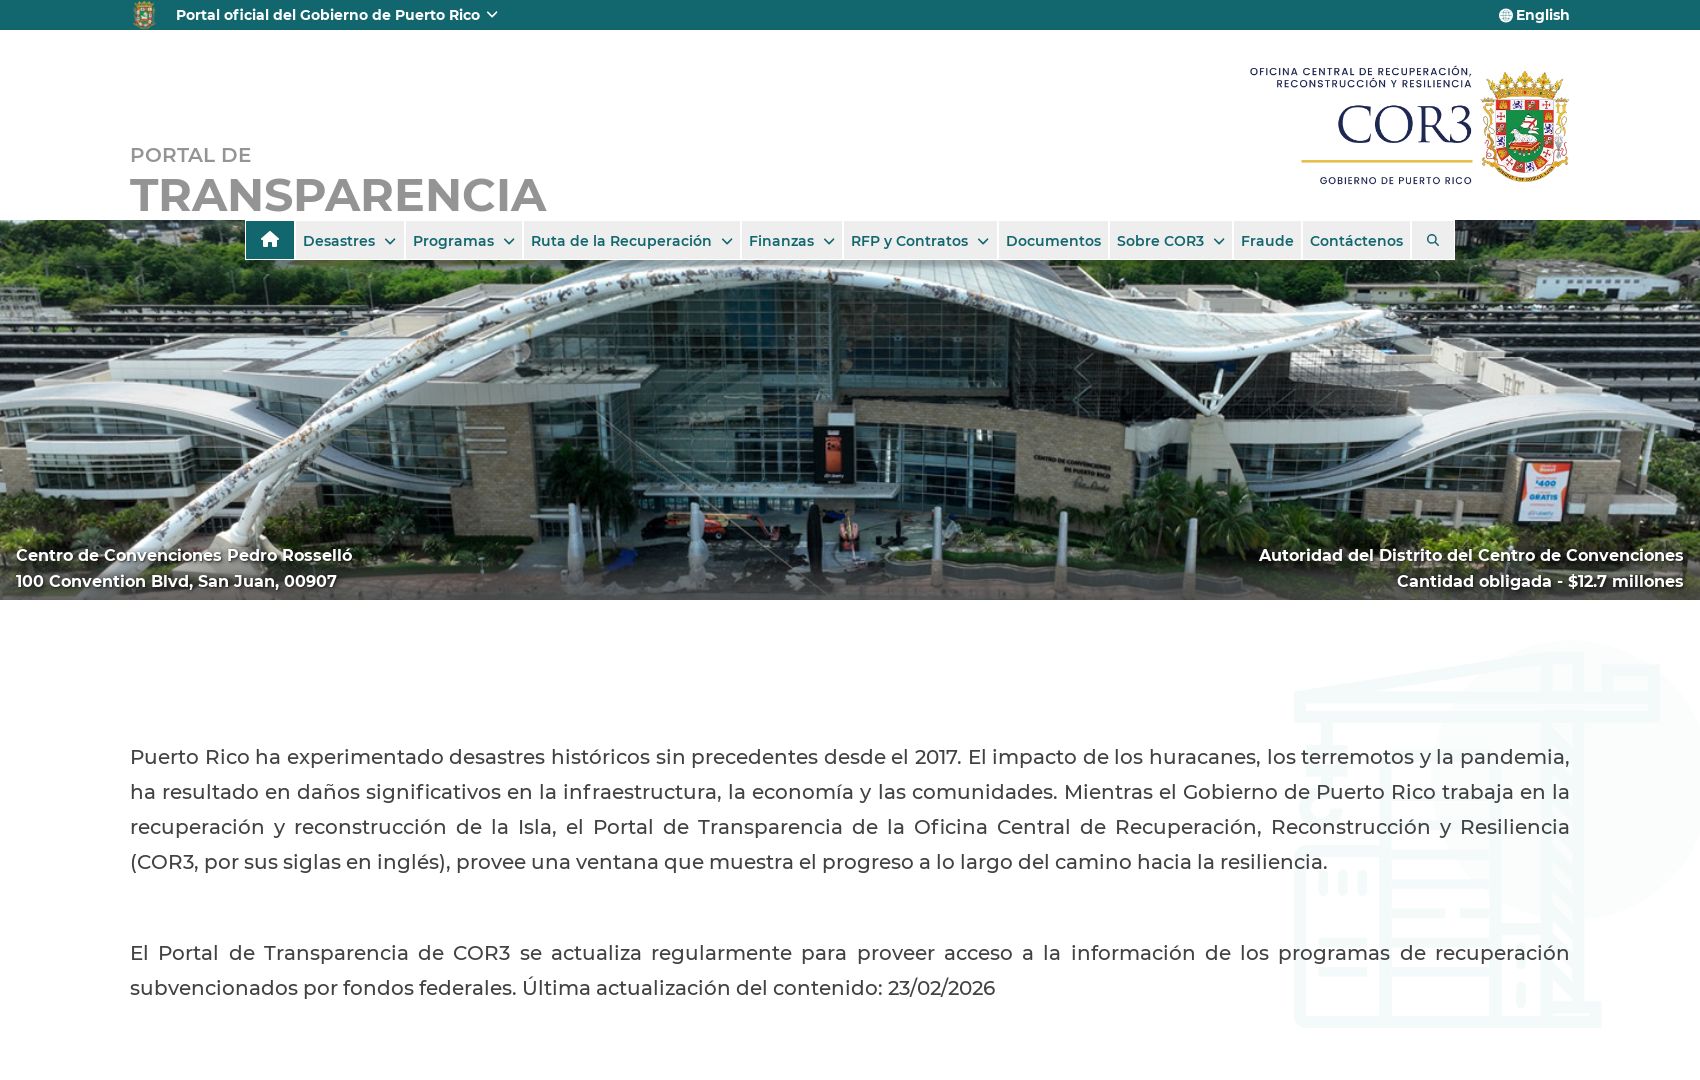

Scrolled down to reveal home page content
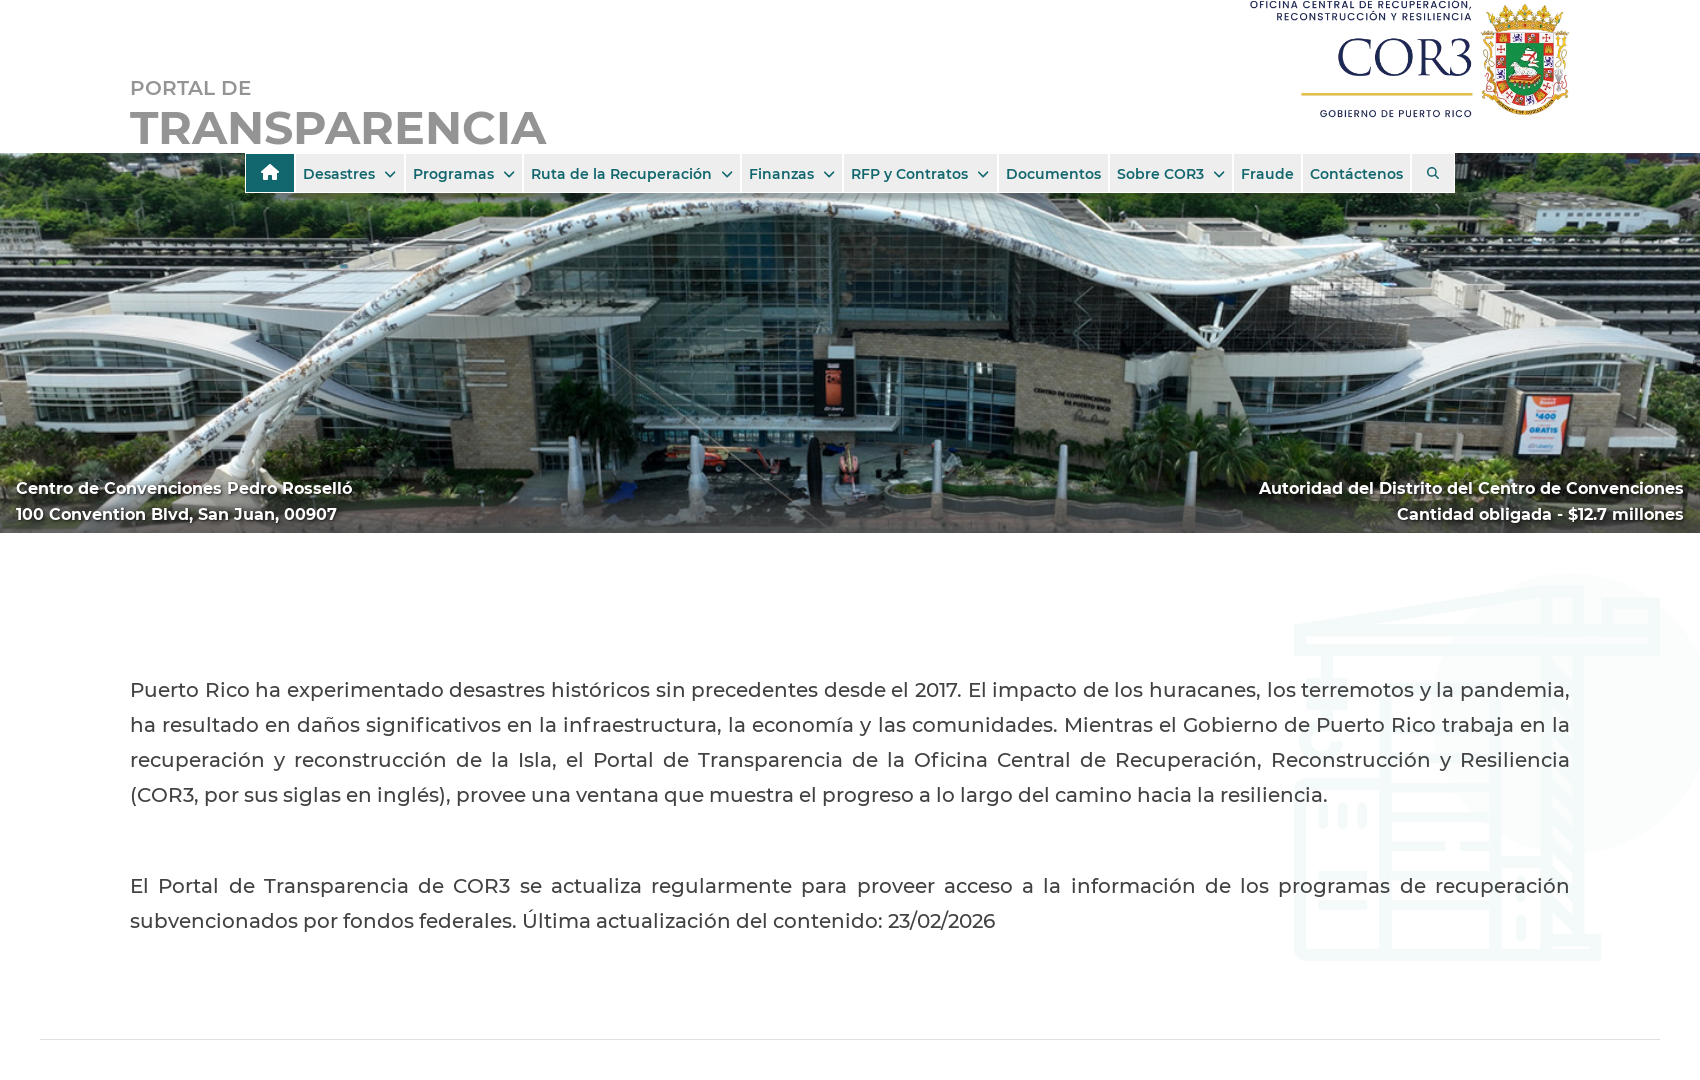

Home page total element loaded
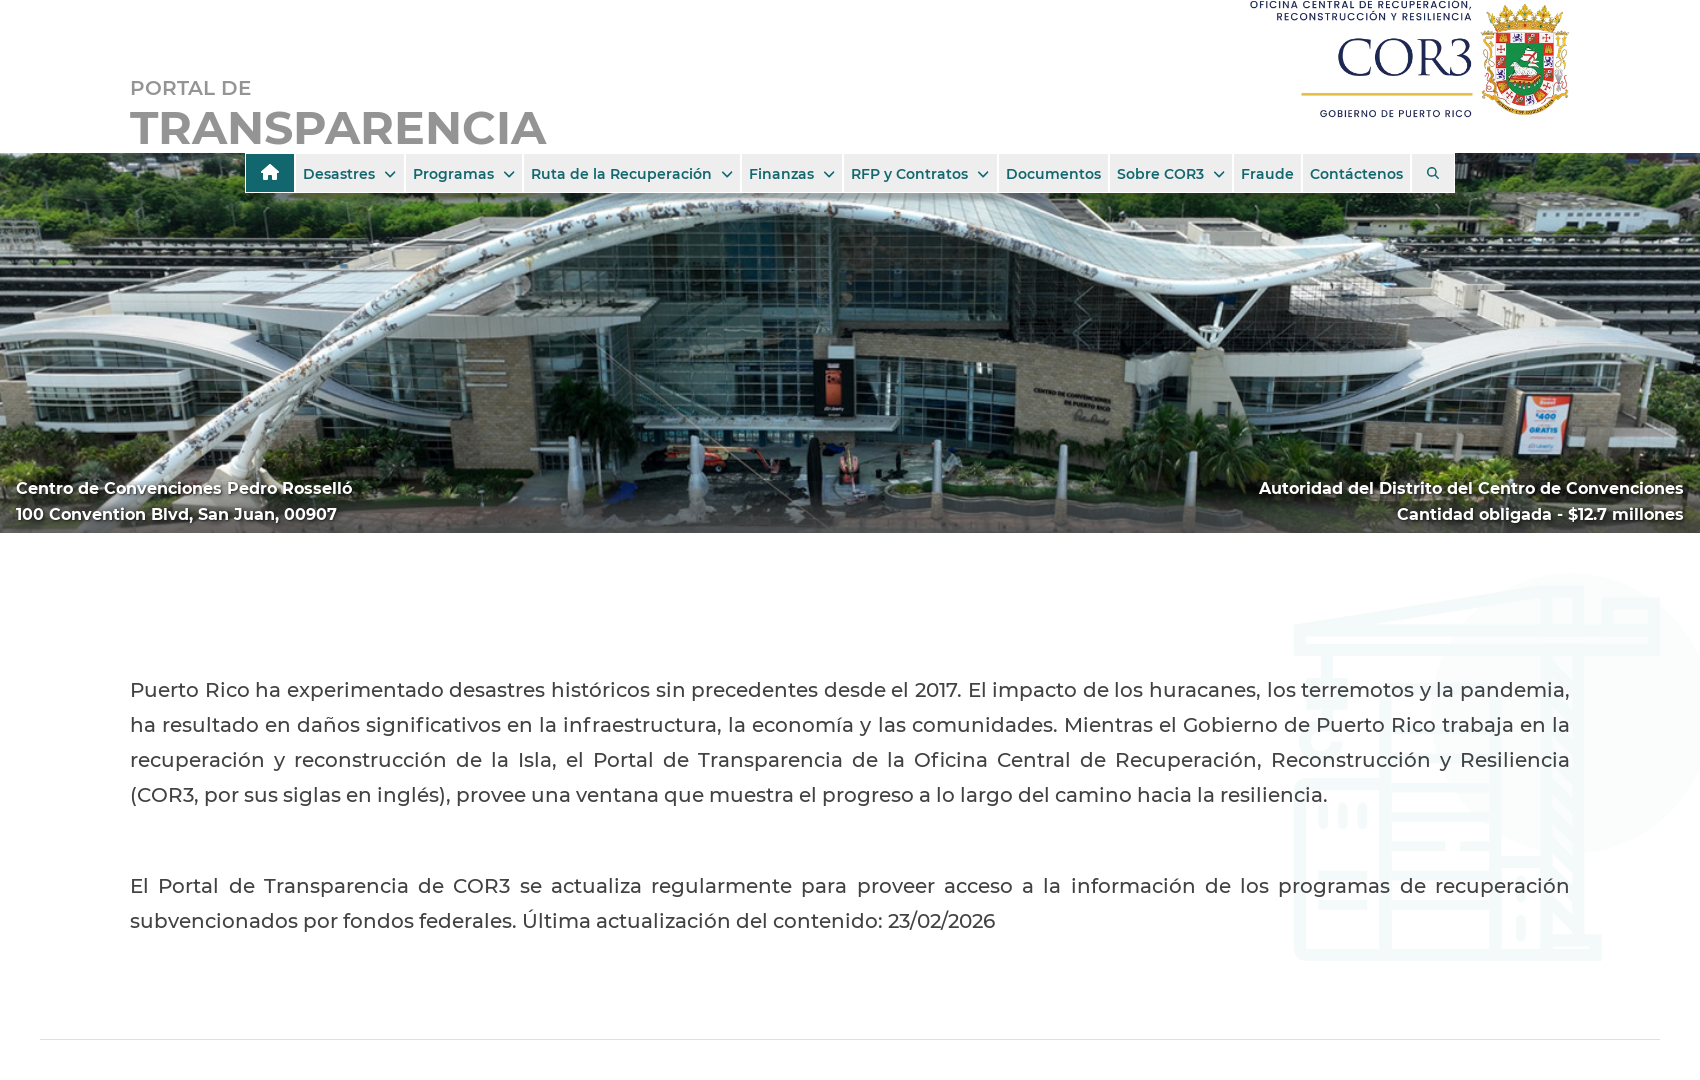

Captured home page total amount: $41,444,376,583
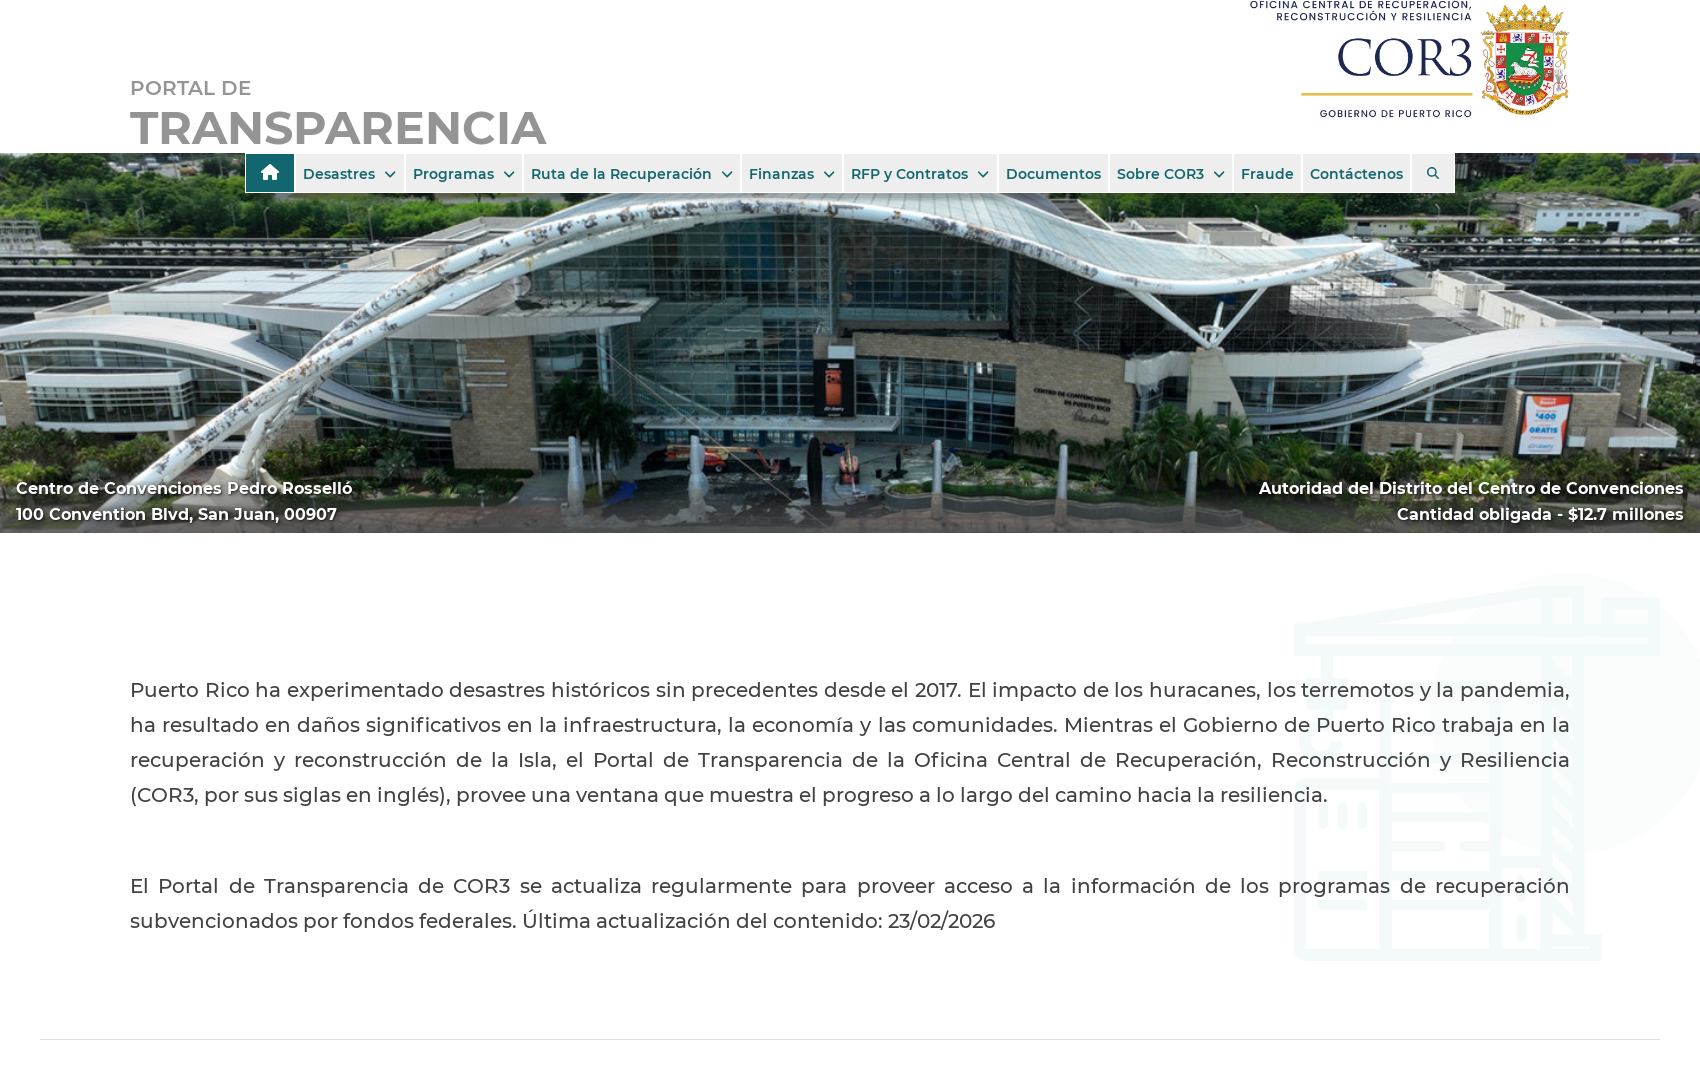

Hovered over navigation menu item at (792, 173) on #ts-nav-4
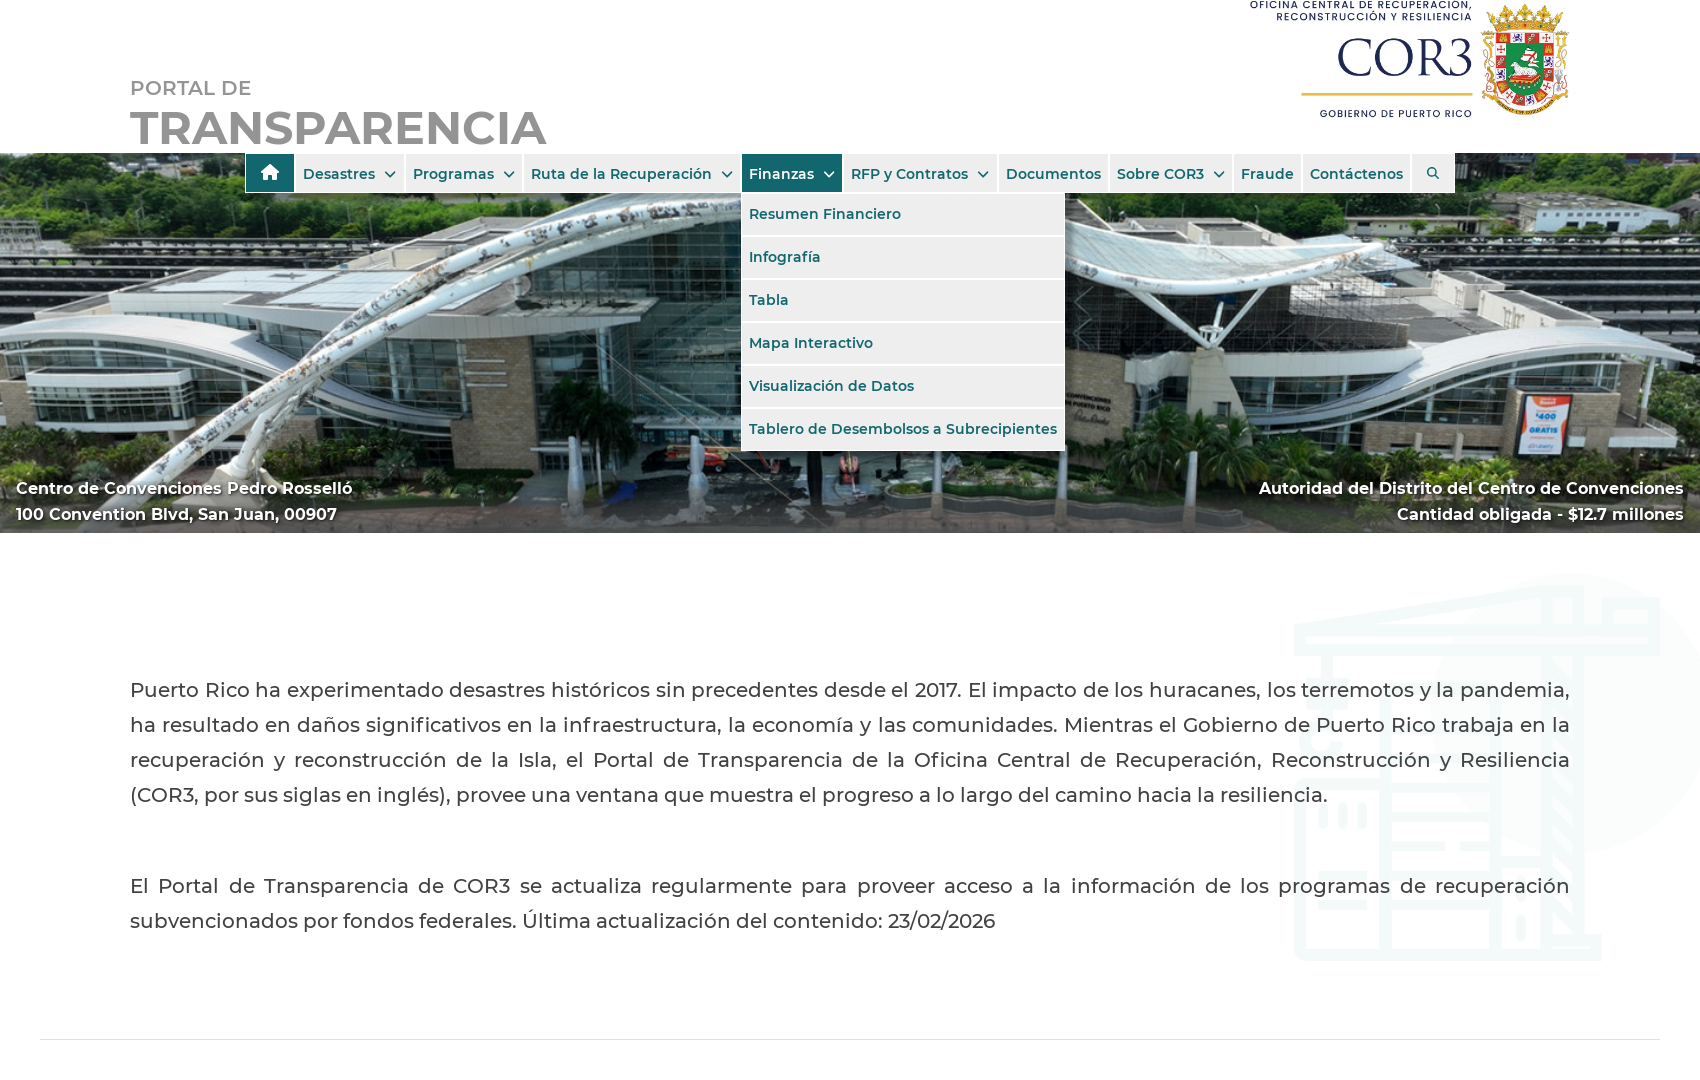

Clicked on Financial Summary submenu at (903, 214) on #ts-nav-4-1
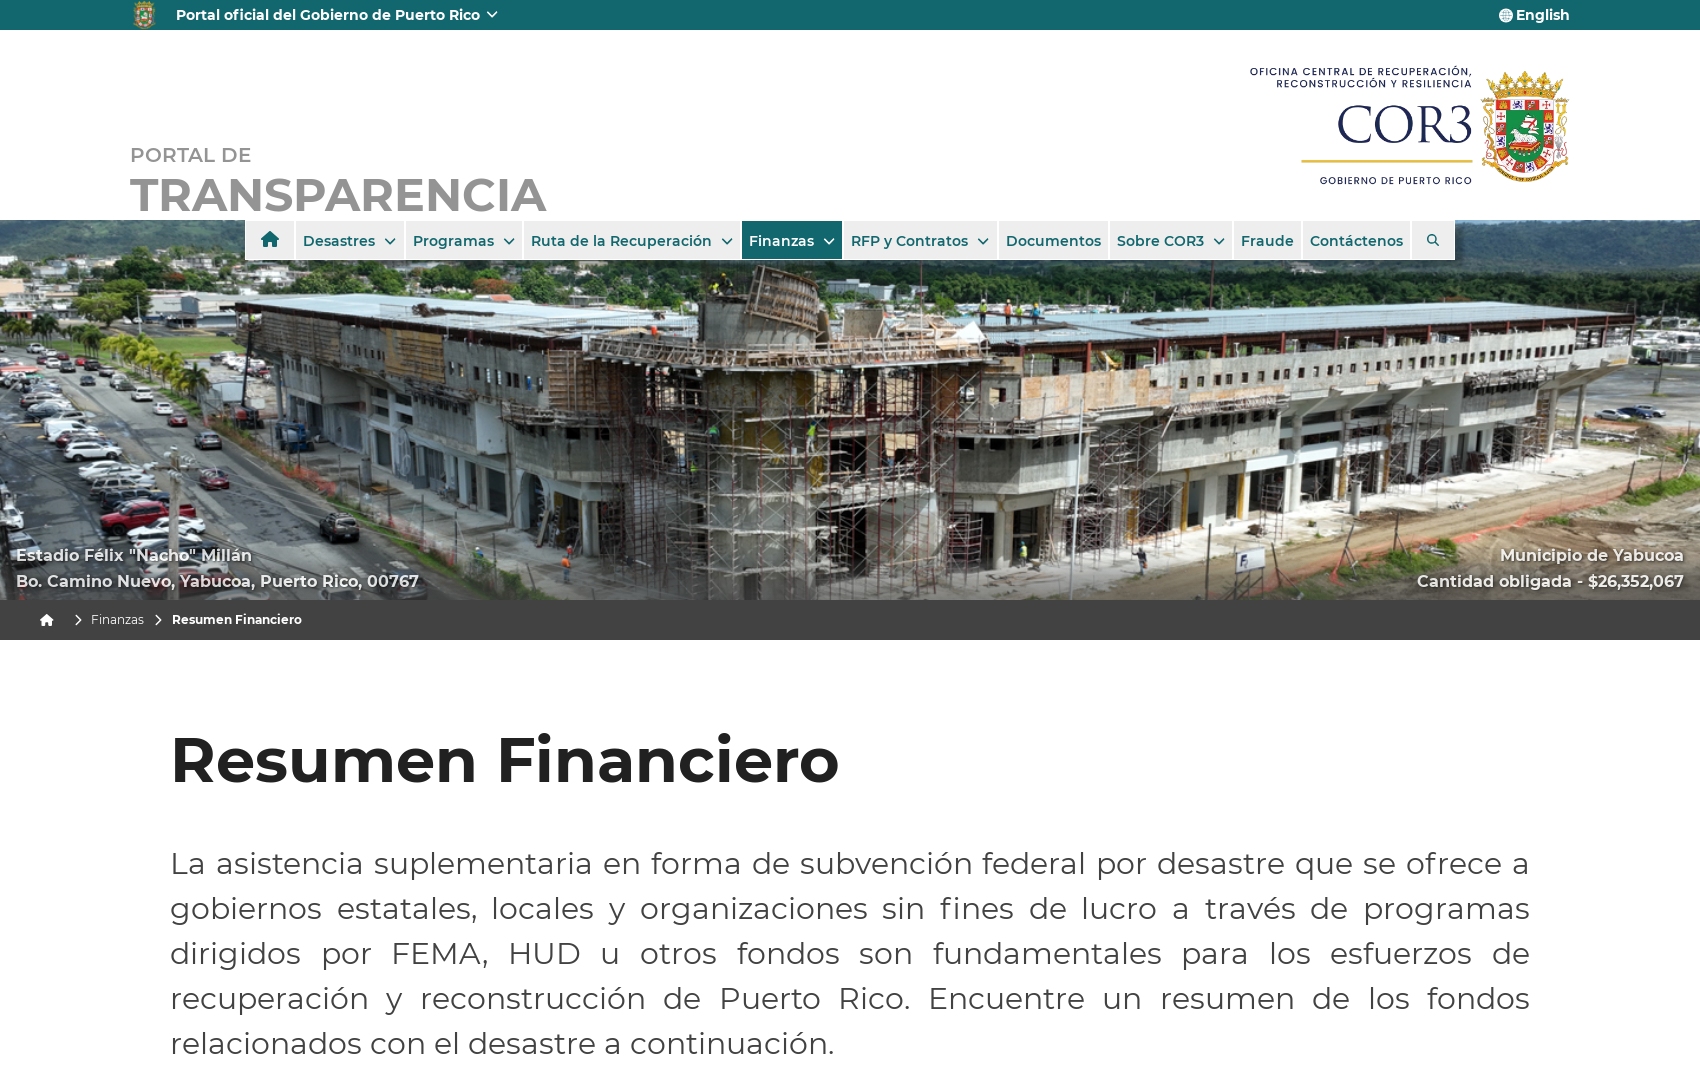

Clicked on managing agency filter dropdown at (260, 540) on #ts-filter-managingAgency
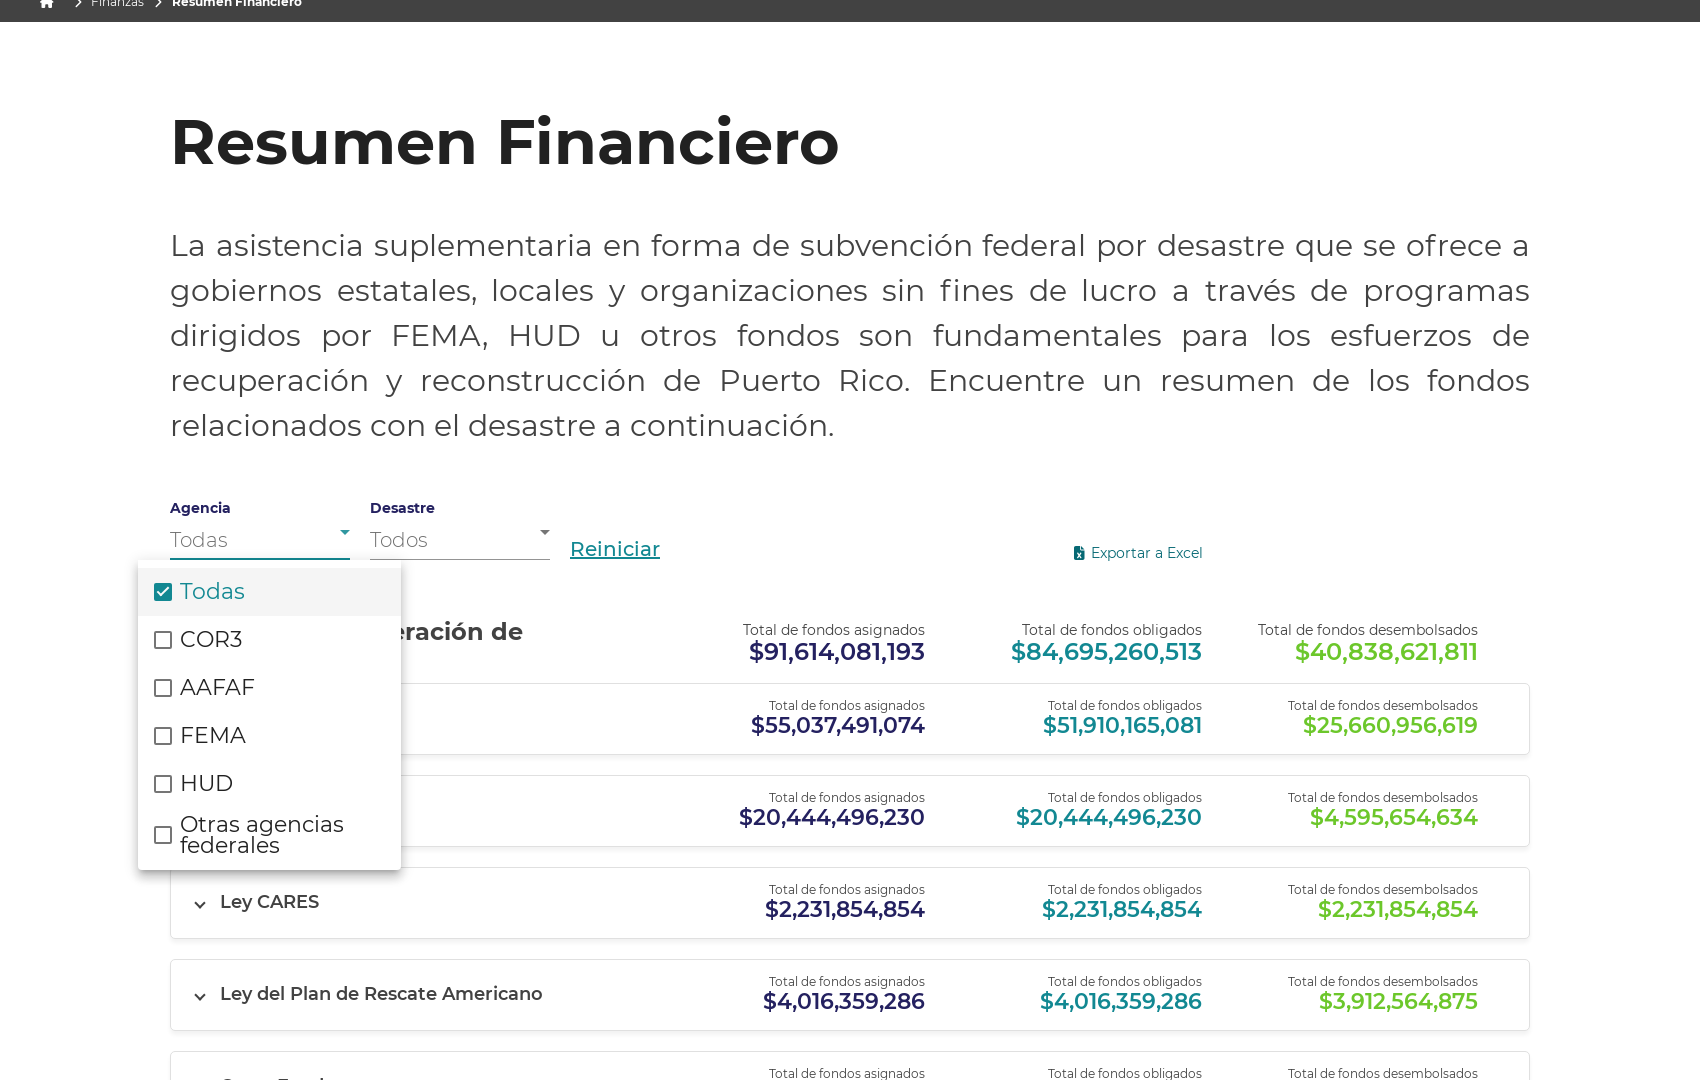

Selected COR3 from managing agency filter at (211, 640) on #ts-filter-managingAgency-panel :text('COR3')
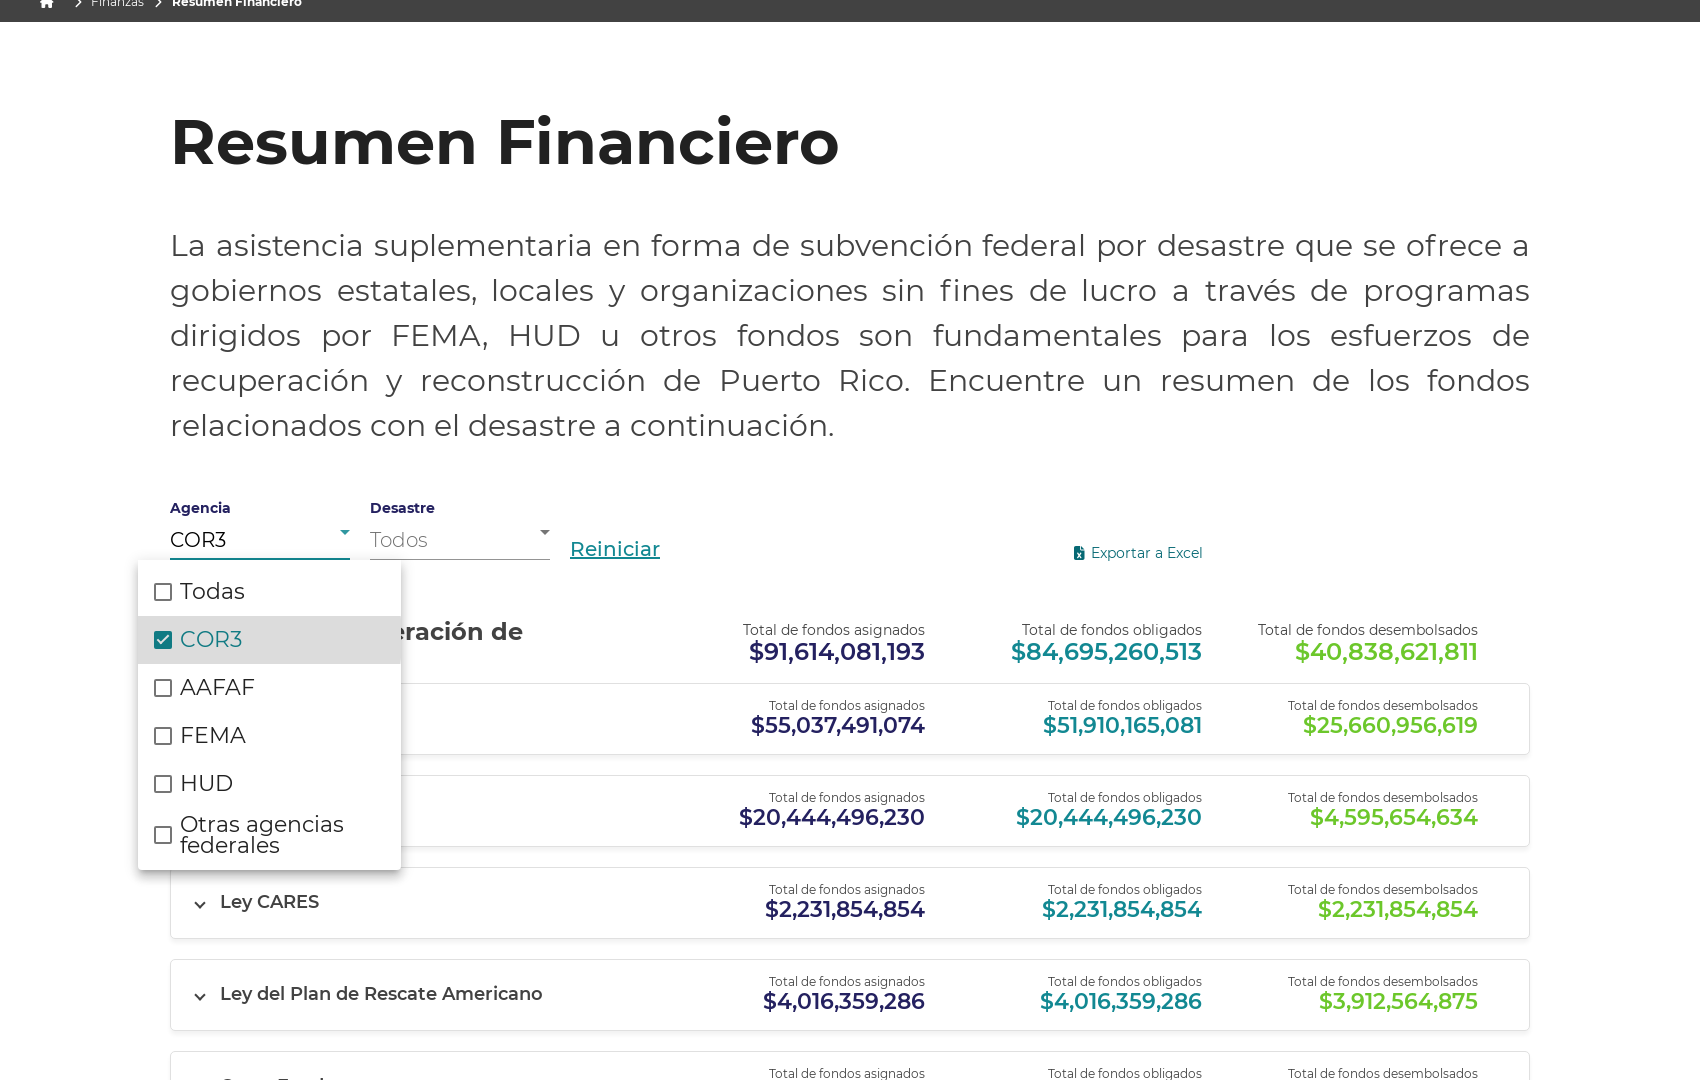

Financial Summary page loaded with COR3 filter applied
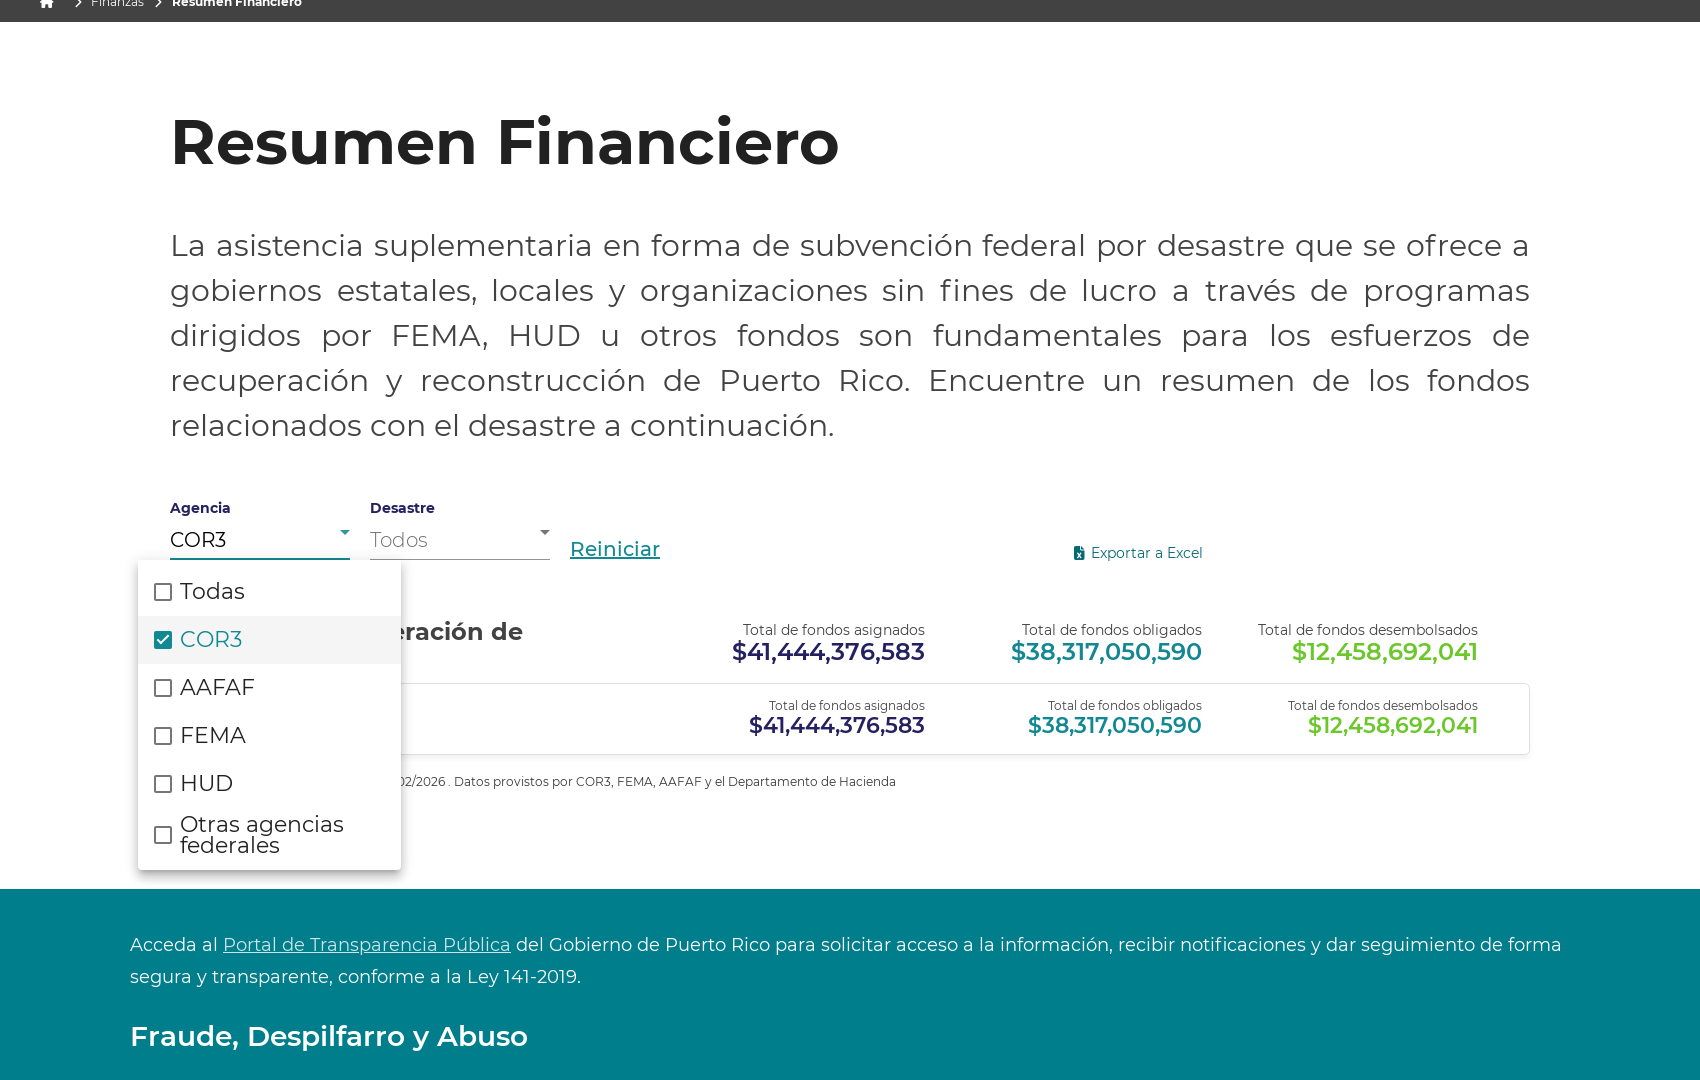

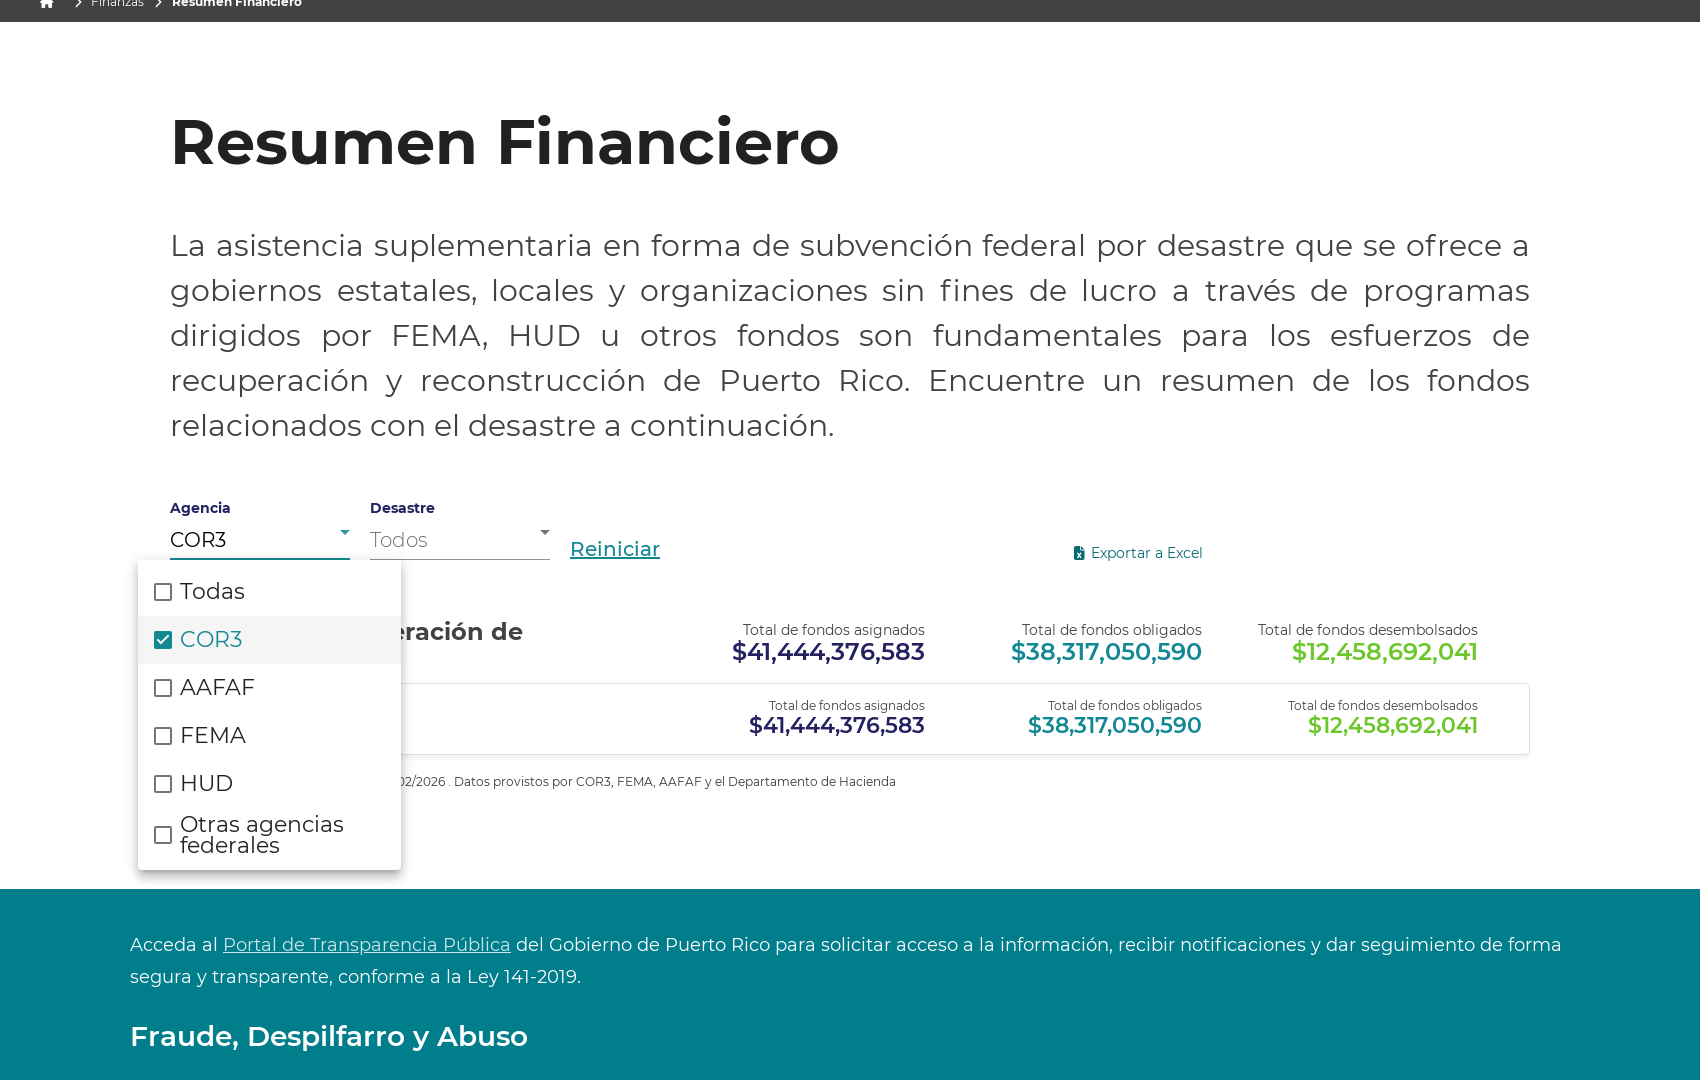